Demonstrates browser navigation commands by navigating to Myntra, then using back, forward, and refresh browser controls.

Starting URL: https://www.myntra.com/

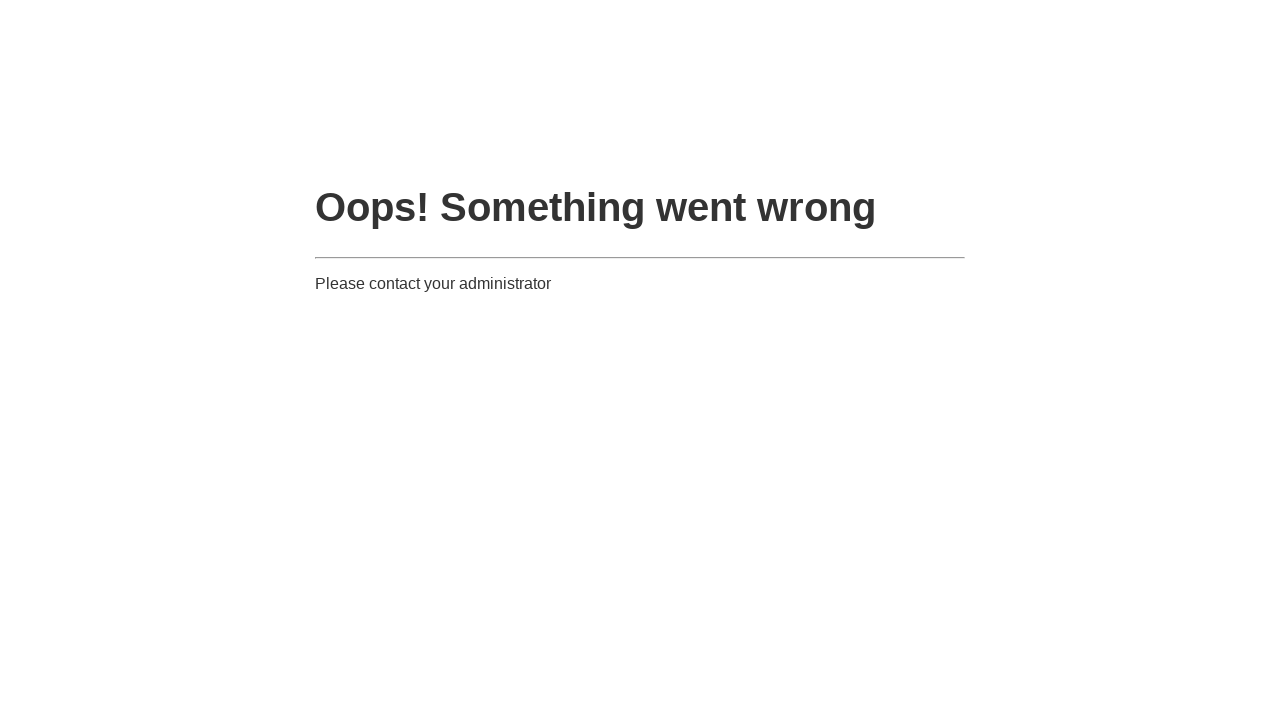

Navigated to Myntra homepage
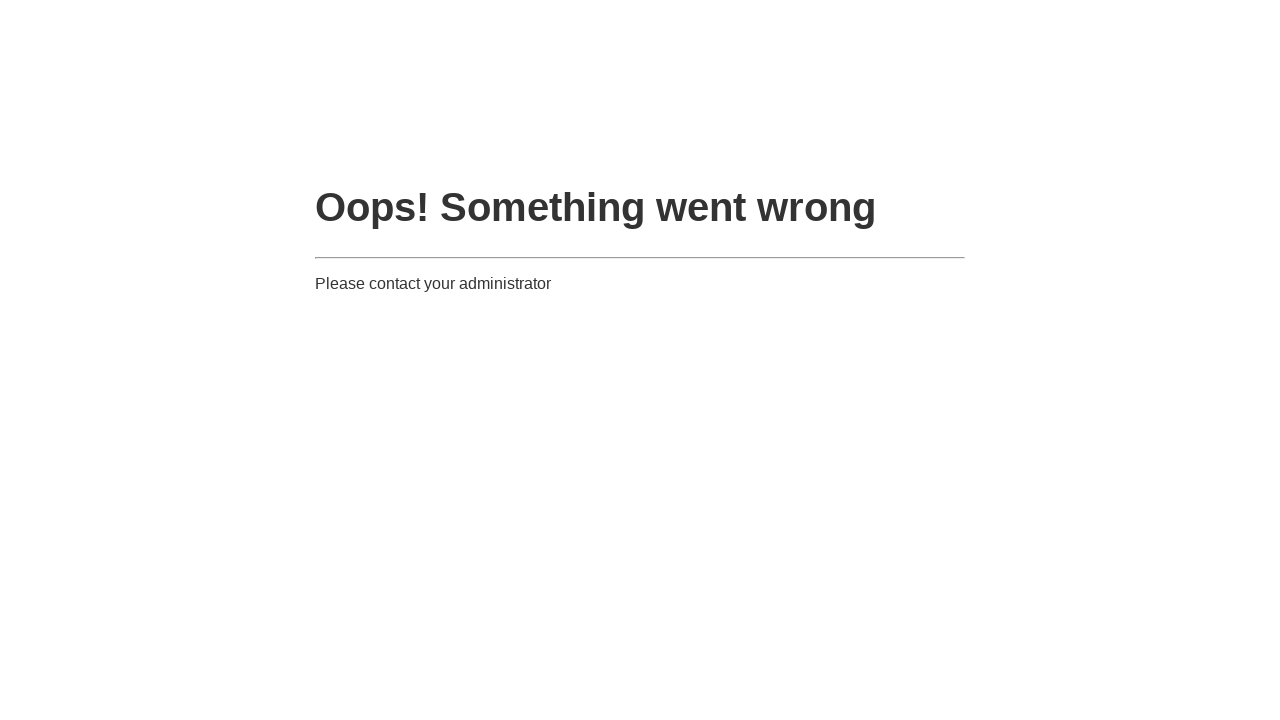

Navigated back in browser history
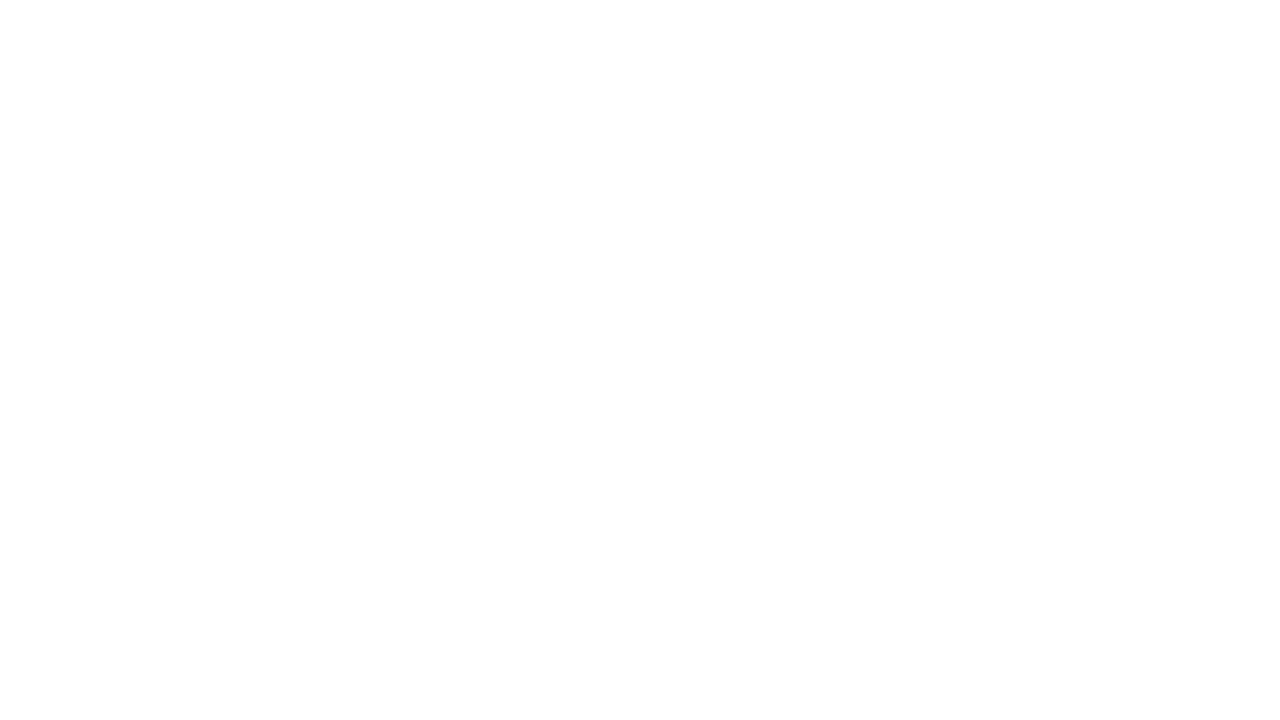

Navigated forward in browser history
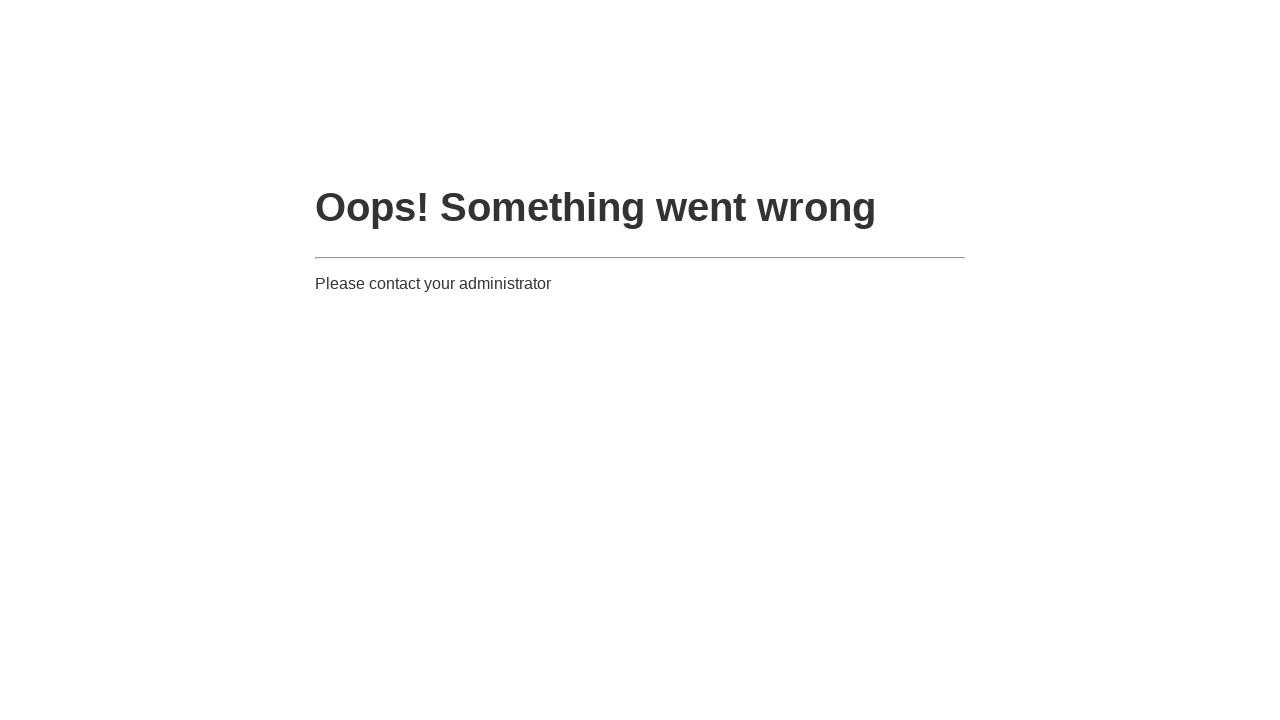

Refreshed the current page
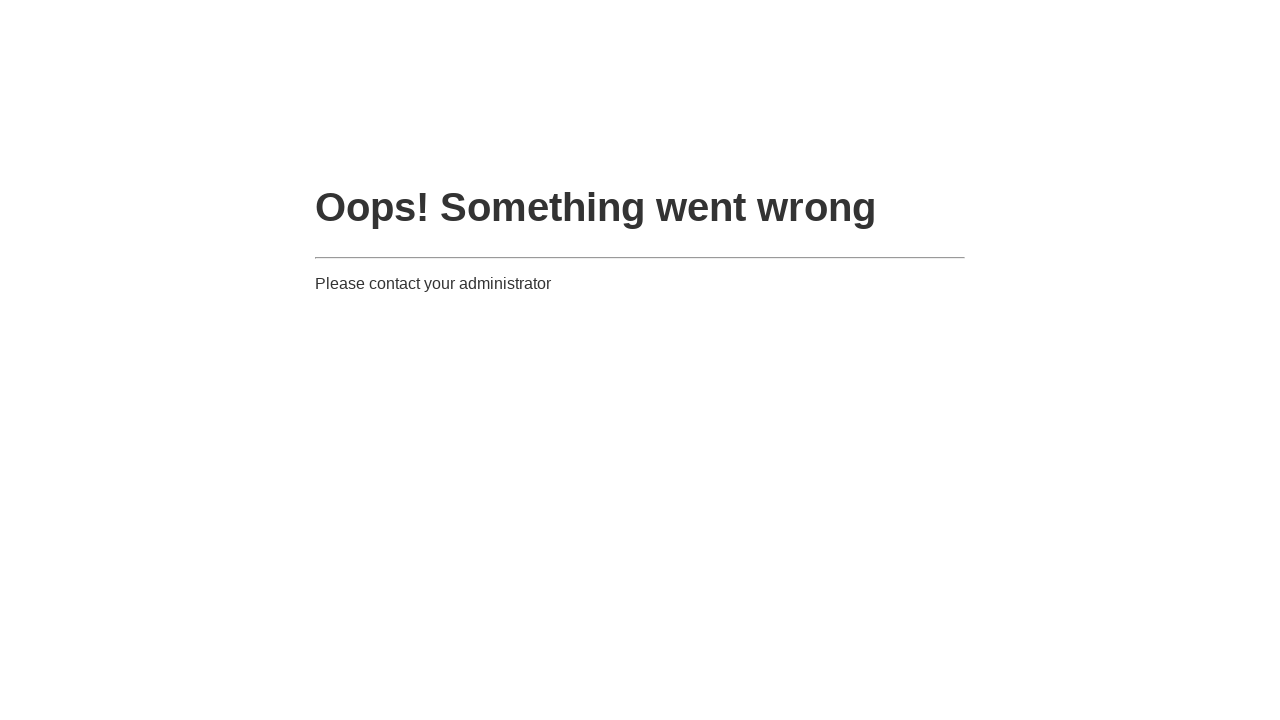

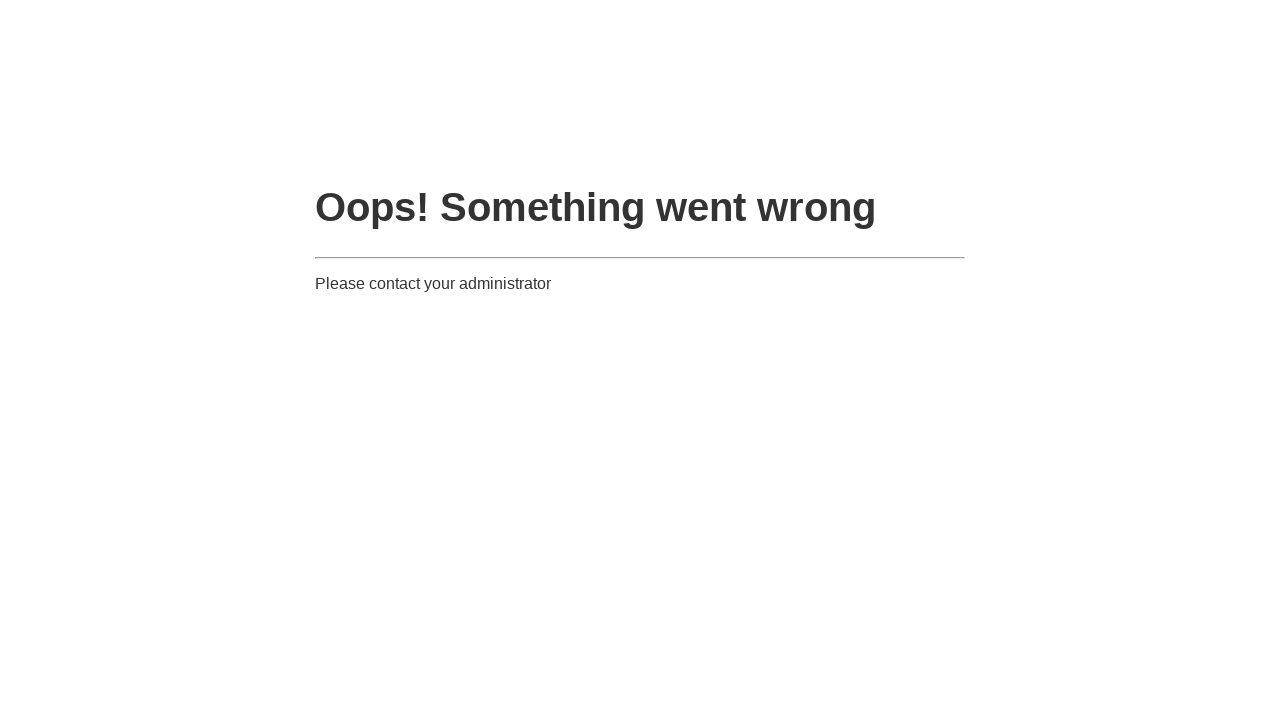